Tests various UI controls on a practice page including dropdown selection, radio buttons, checkboxes (check/uncheck), and verifying link attributes without performing actual login

Starting URL: http://rahulshettyacademy.com/loginpagePractise/

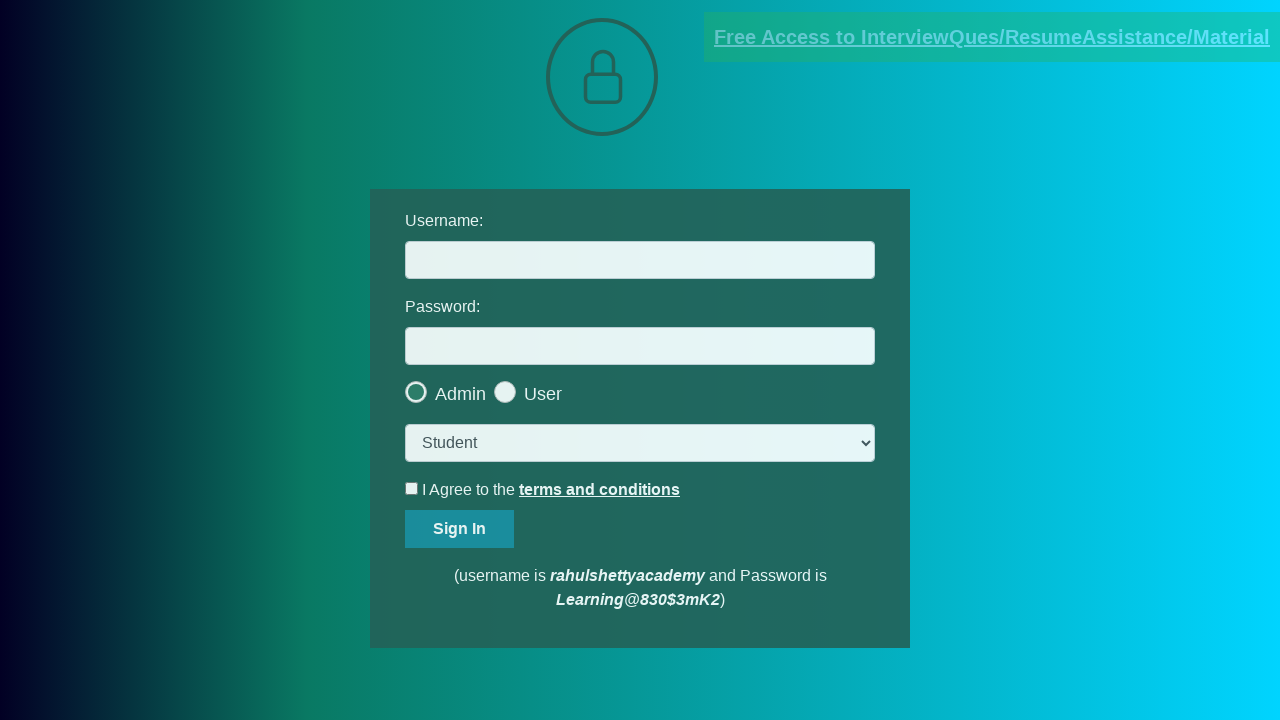

Selected 'consult' option from dropdown menu on select.form-control
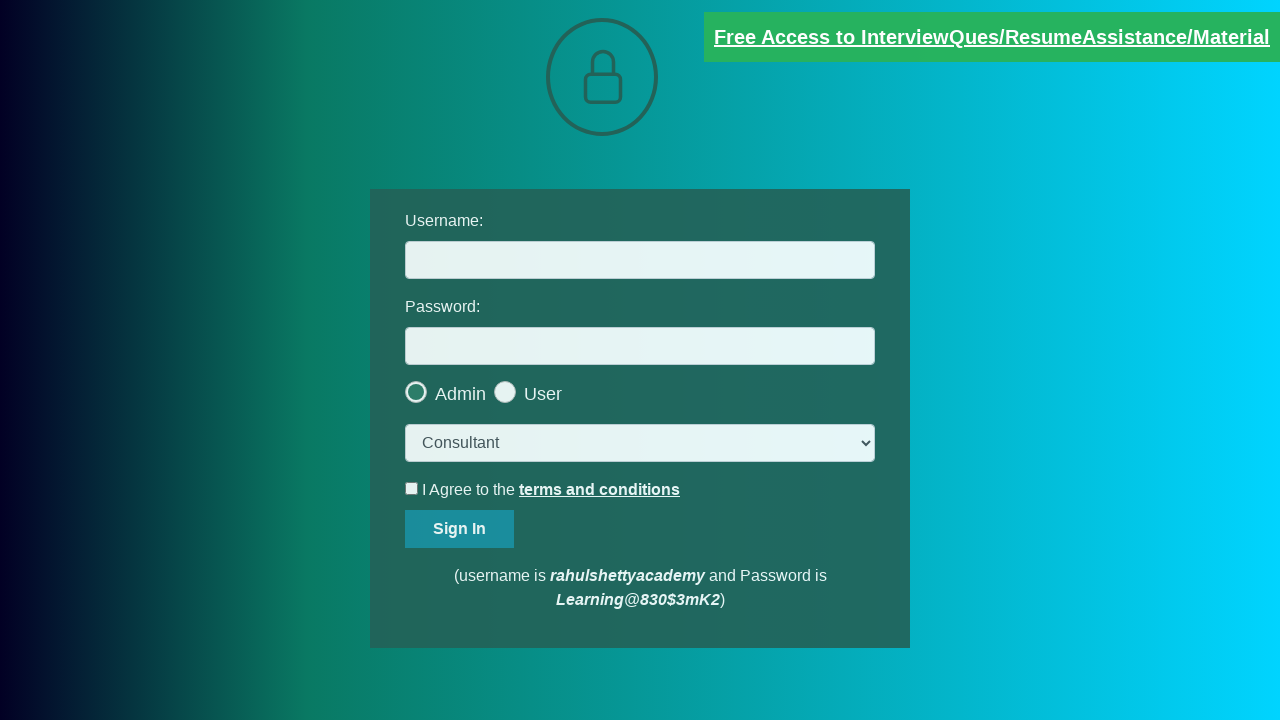

Clicked the last radio button at (543, 394) on .radiotextsty >> nth=-1
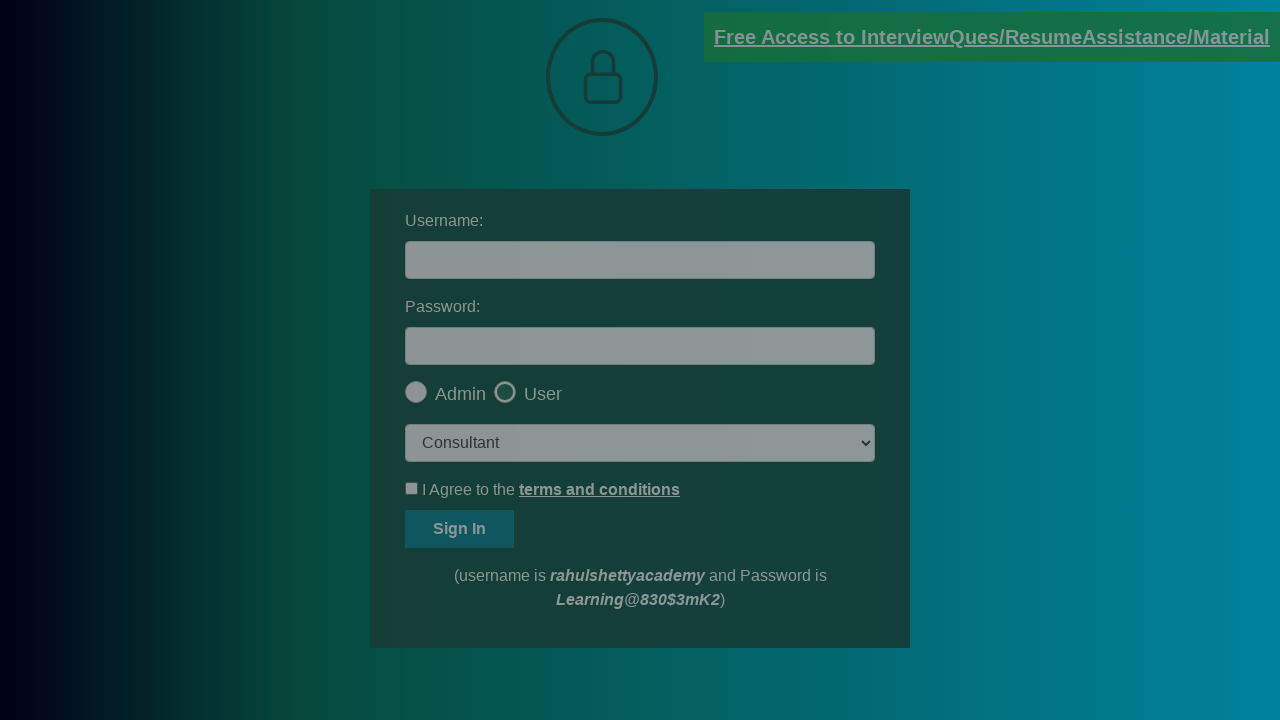

Clicked okay button on popup at (698, 144) on #okayBtn
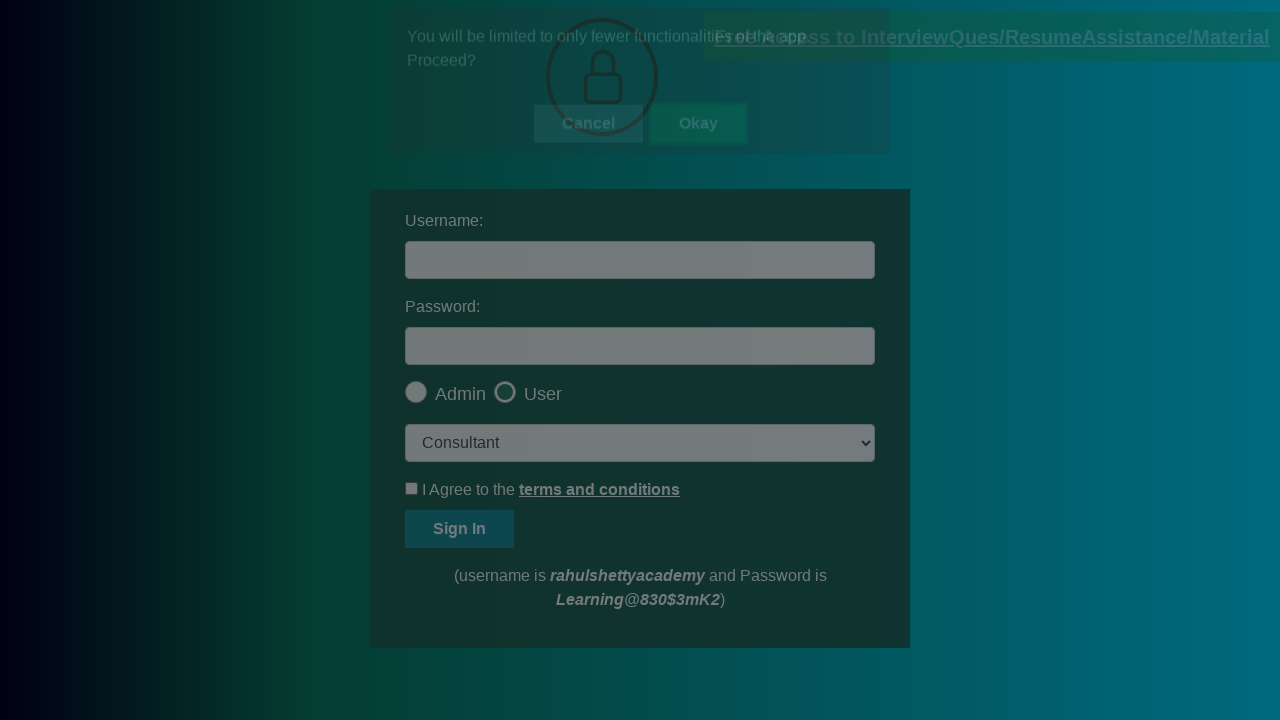

Clicked terms checkbox to check it at (412, 488) on #terms
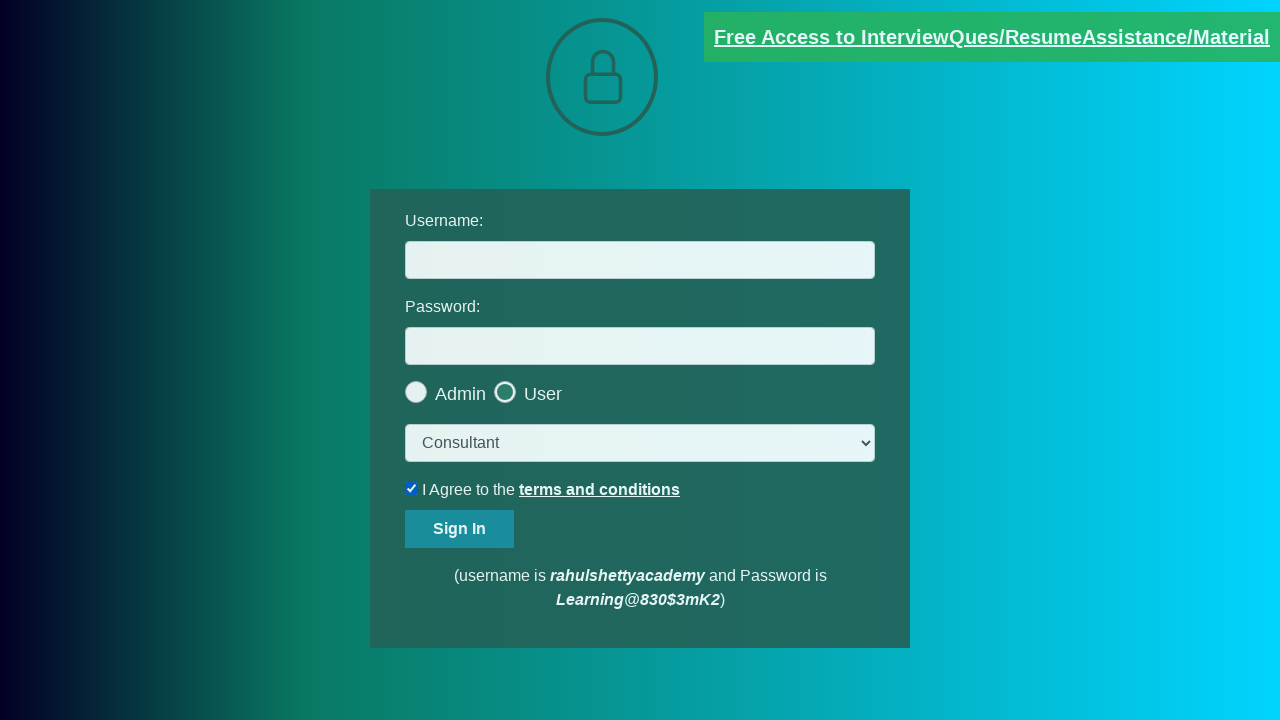

Verified terms checkbox is checked
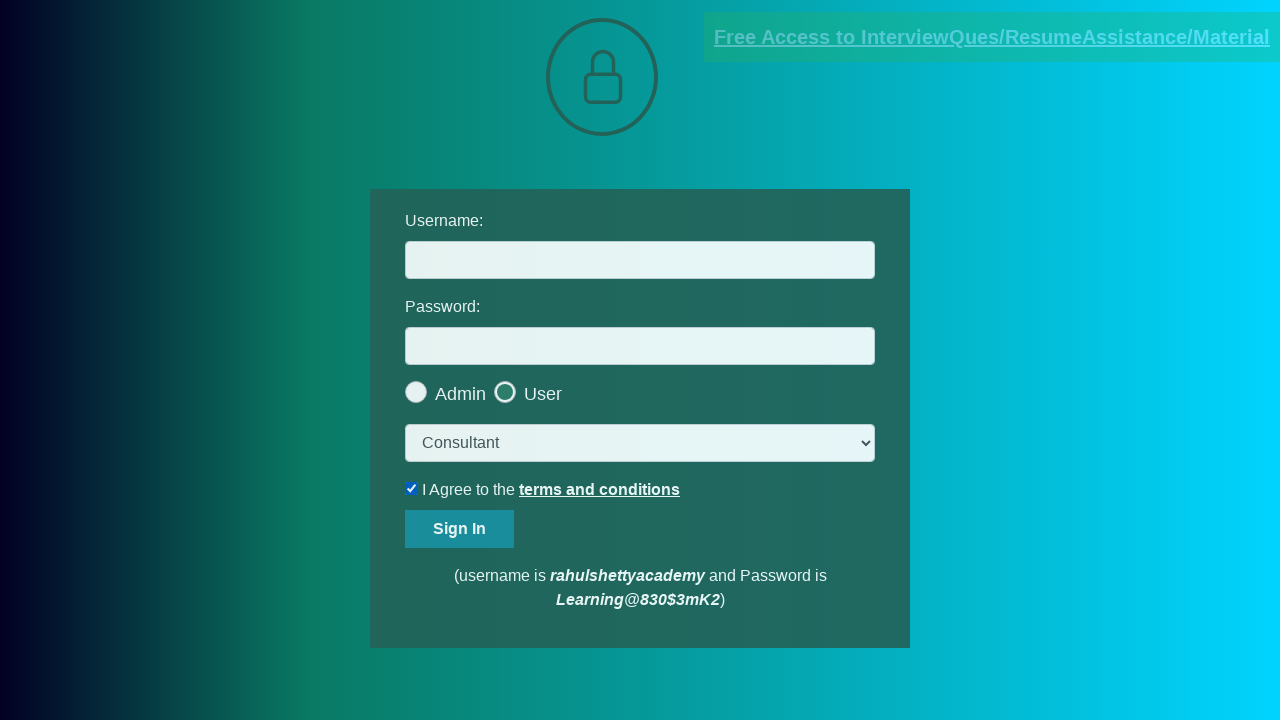

Unchecked the terms checkbox at (412, 488) on #terms
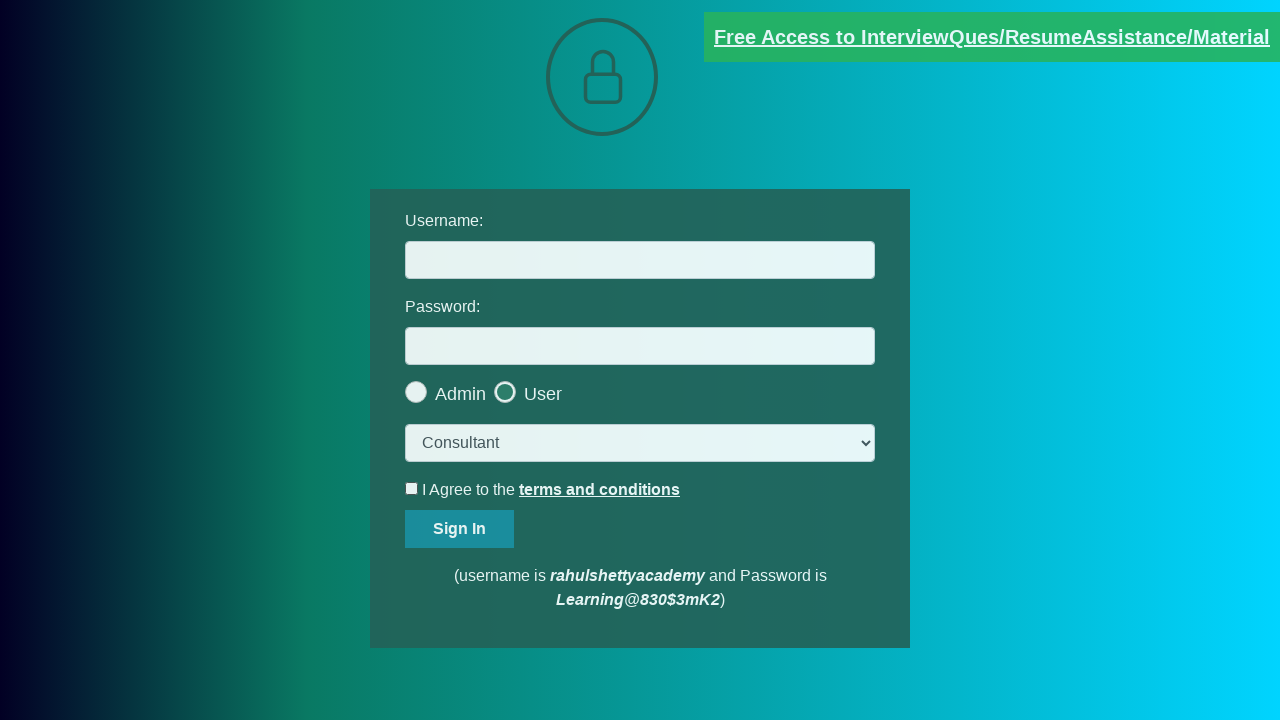

Verified terms checkbox is unchecked
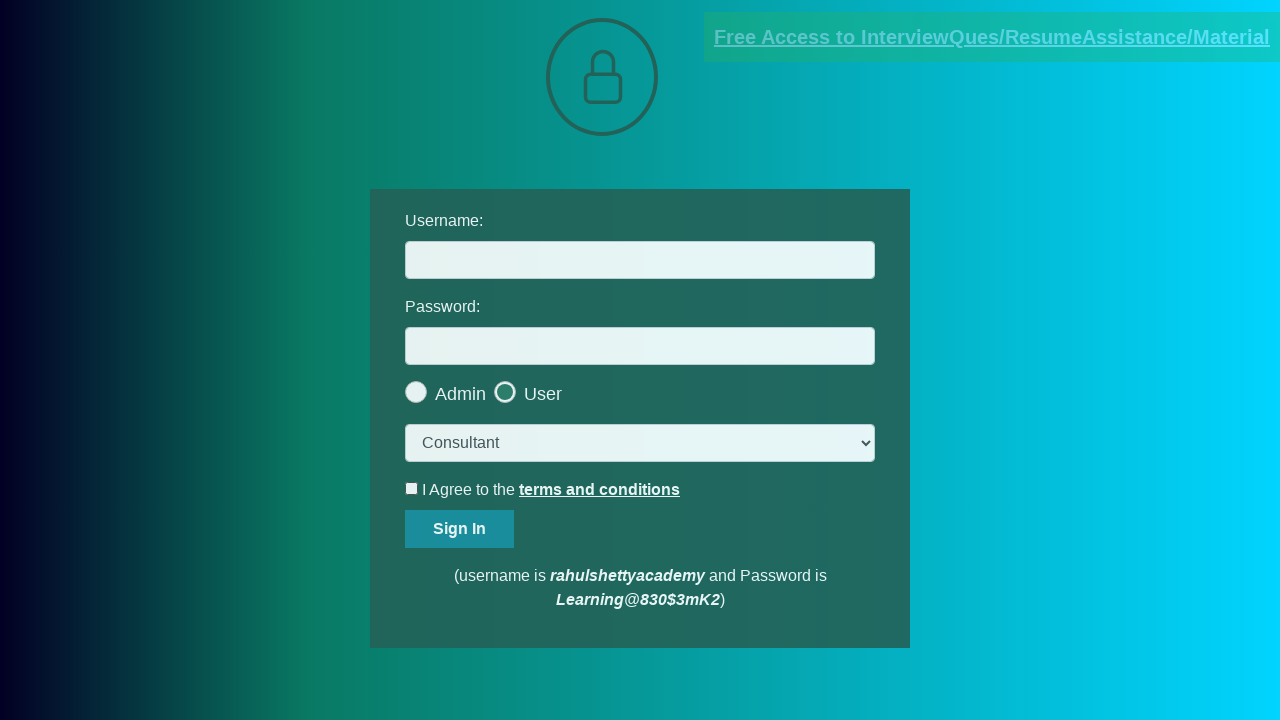

Verified document link has 'blinkingText' class attribute
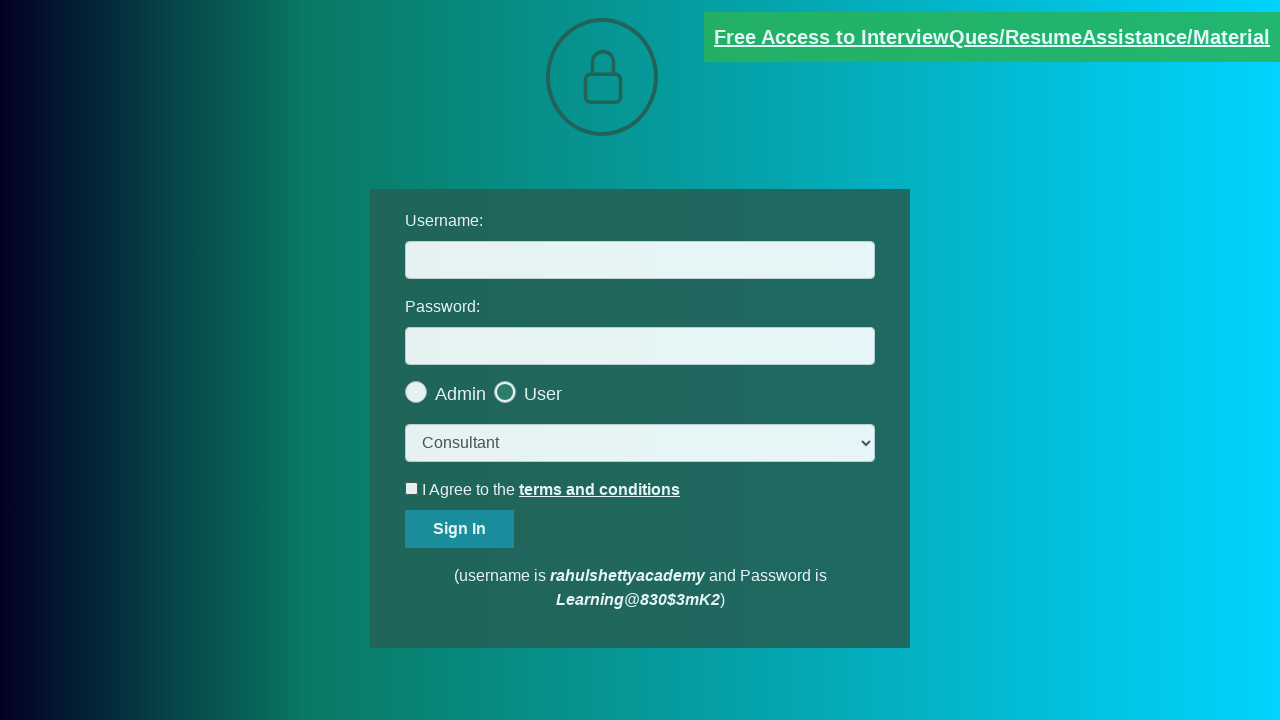

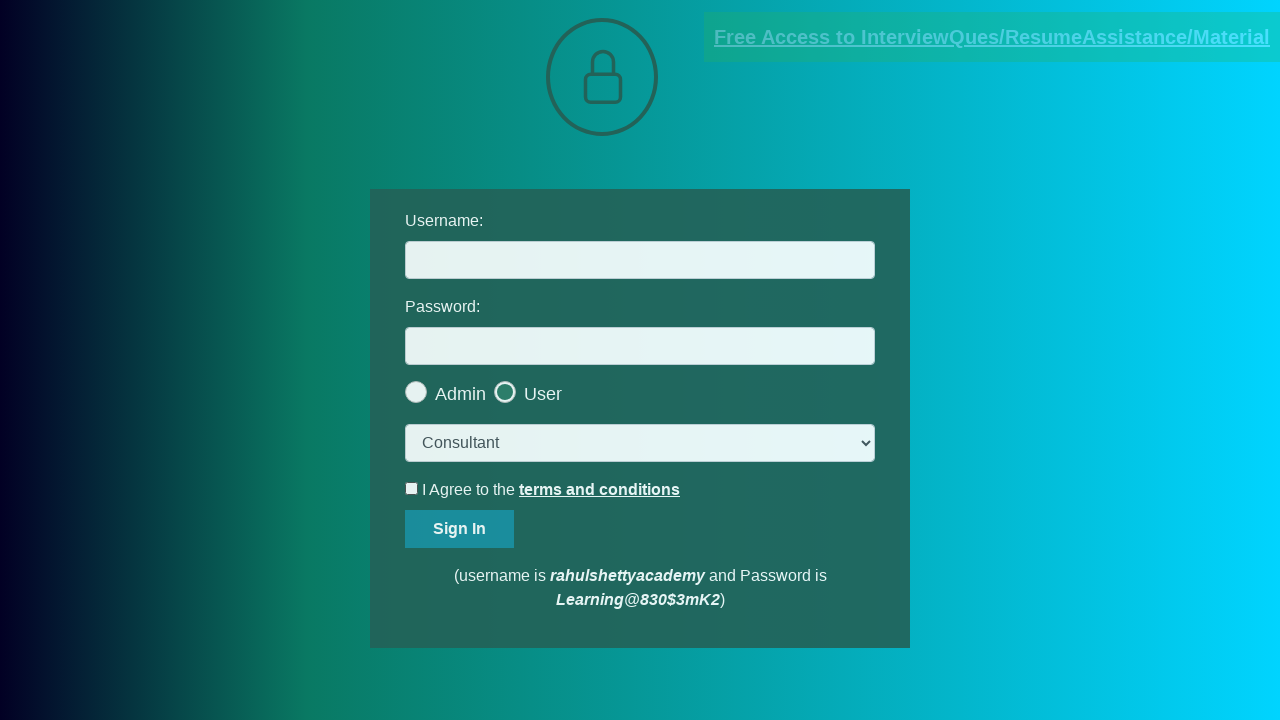